Tests element visibility states by verifying a text field is visible, then hidden after clicking a hide button.

Starting URL: https://rahulshettyacademy.com/AutomationPractice/

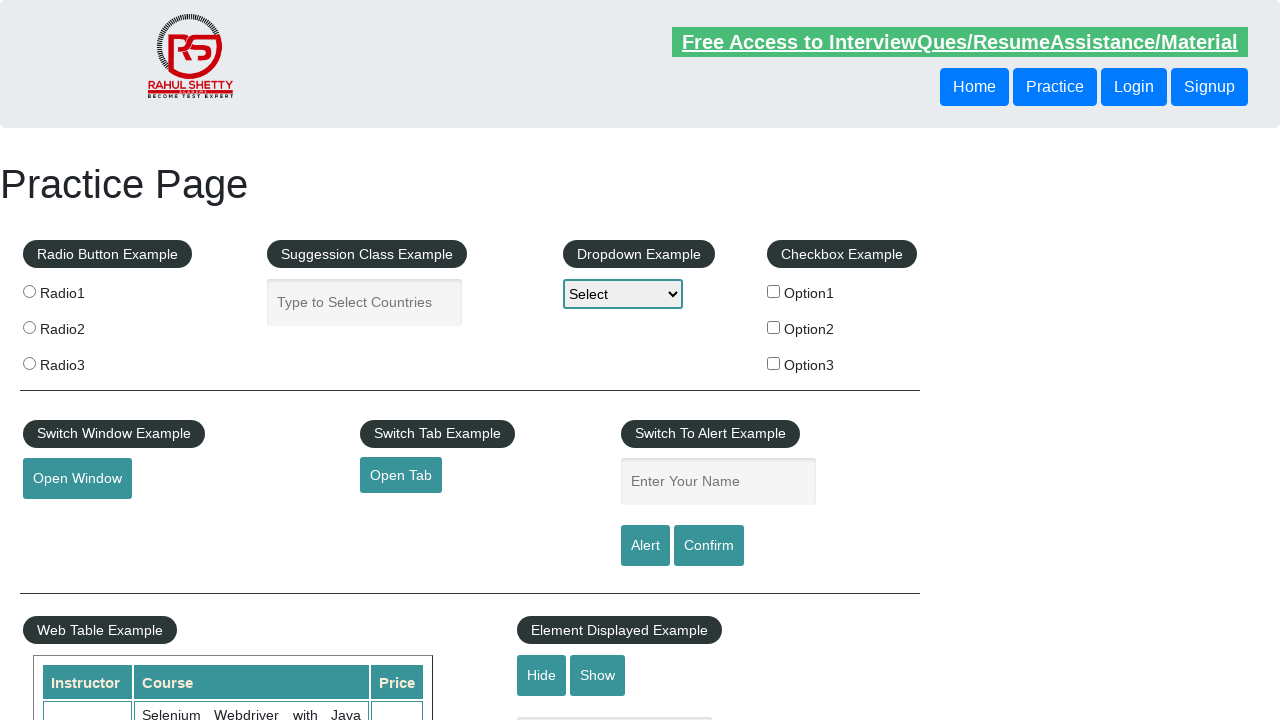

Waited for text field to be present in DOM
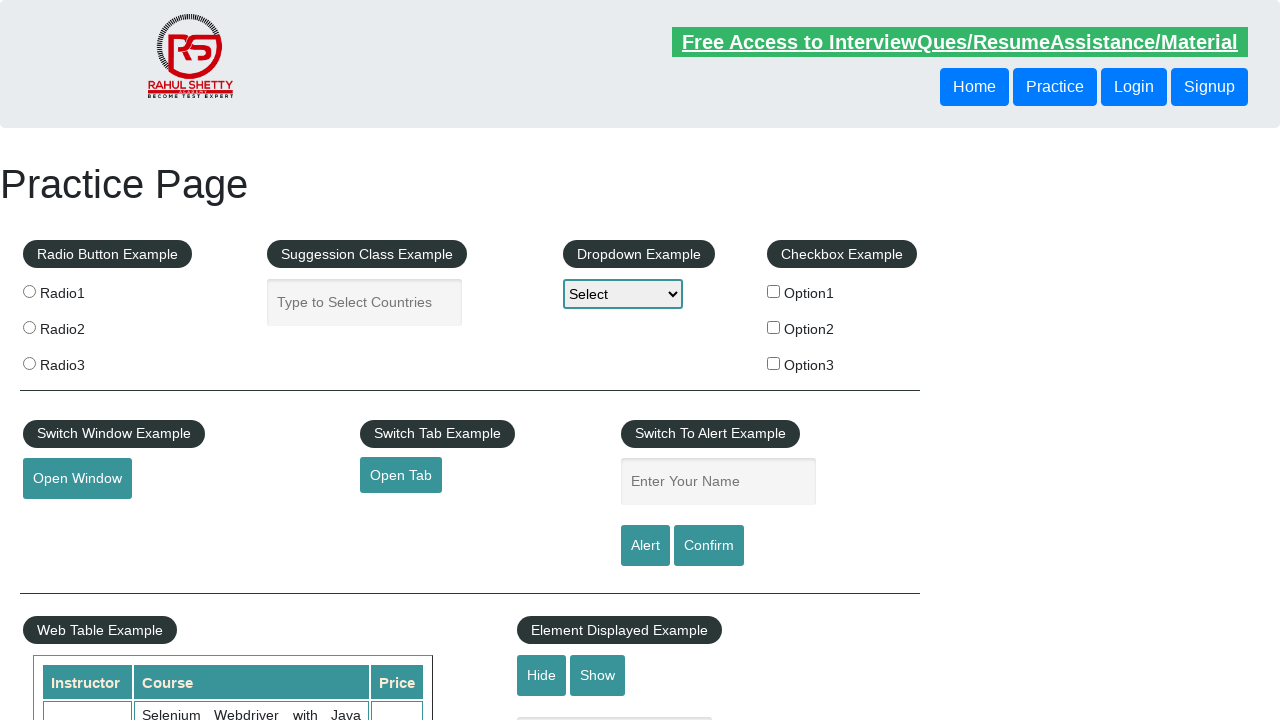

Verified text field is visible
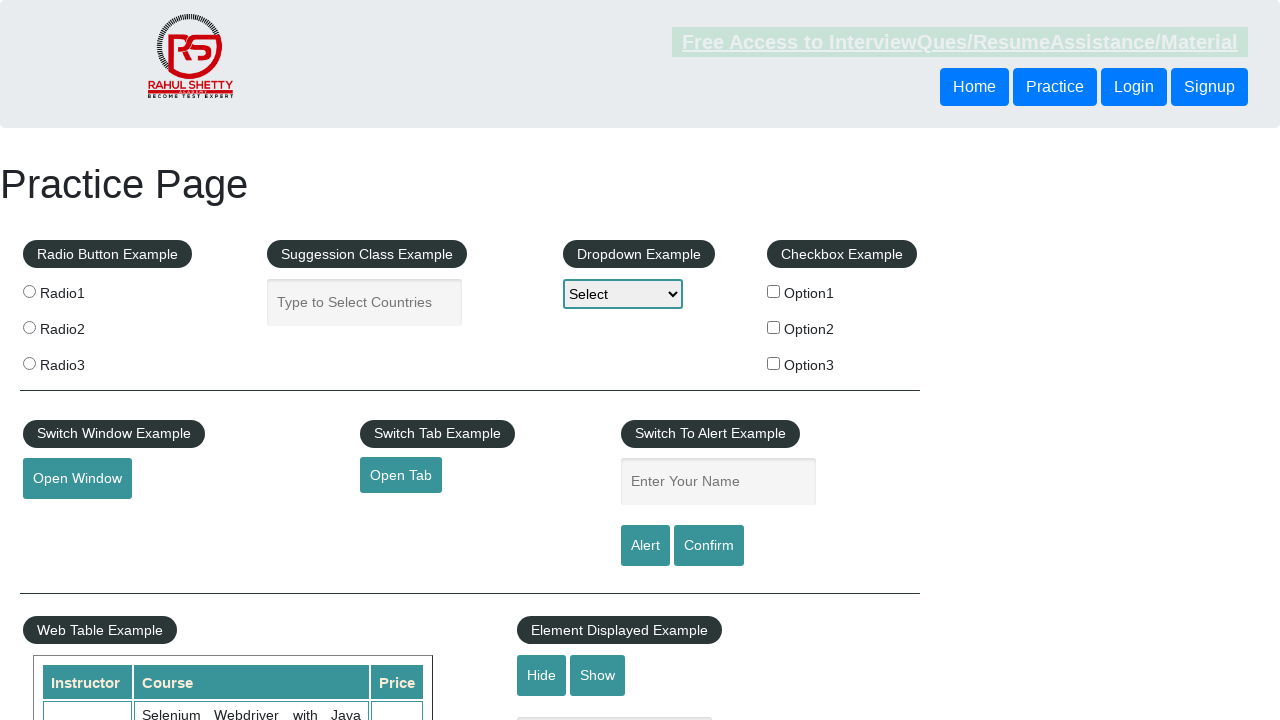

Clicked hide button to hide text field at (542, 675) on #hide-textbox
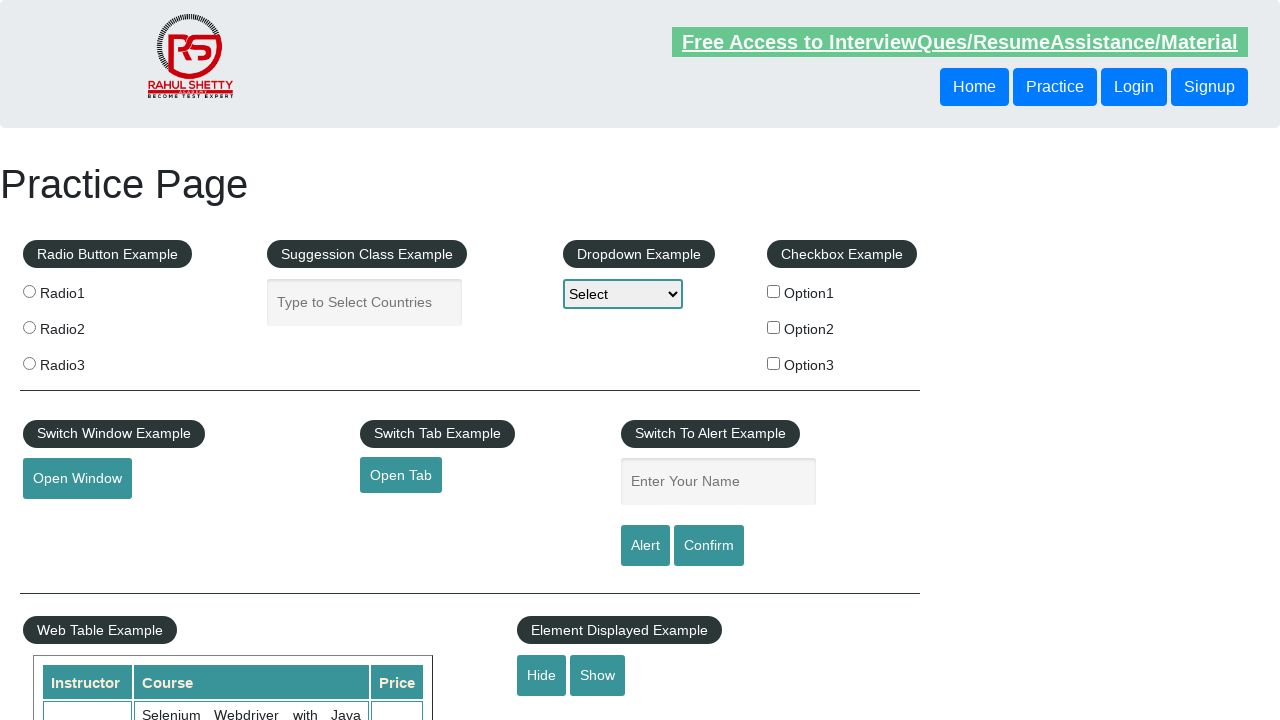

Waited for text field to be hidden
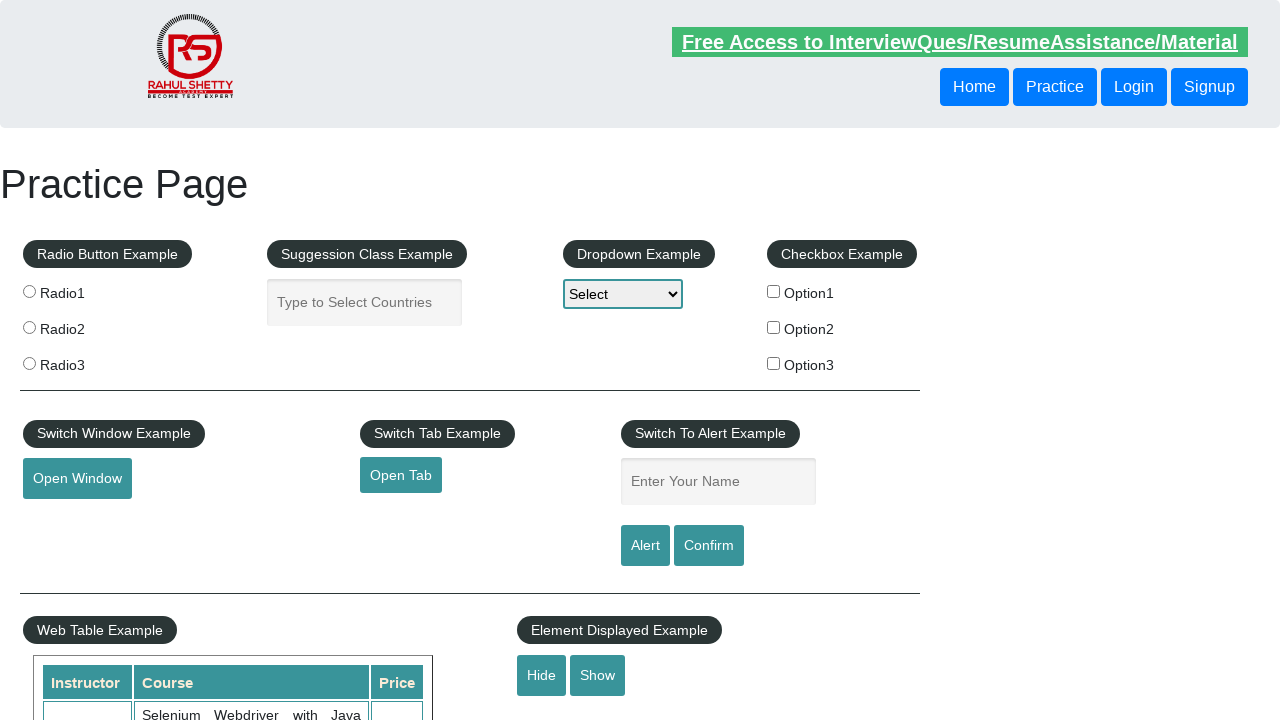

Verified text field is now hidden
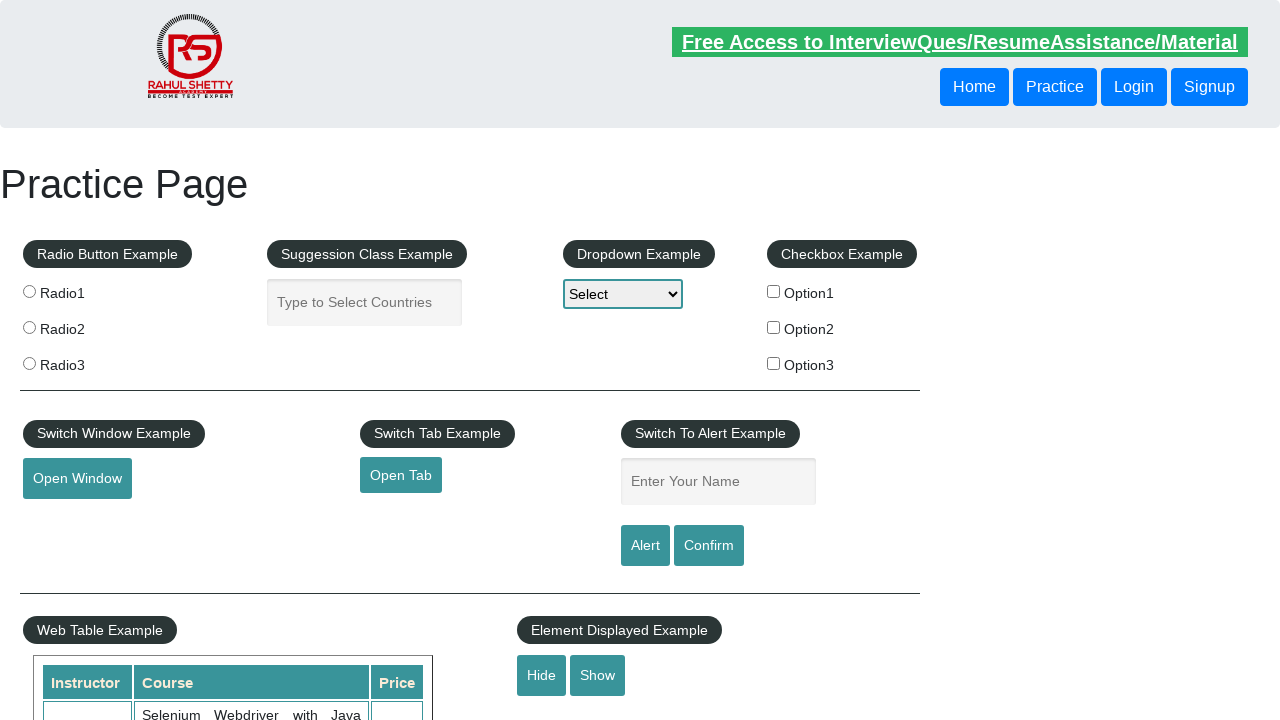

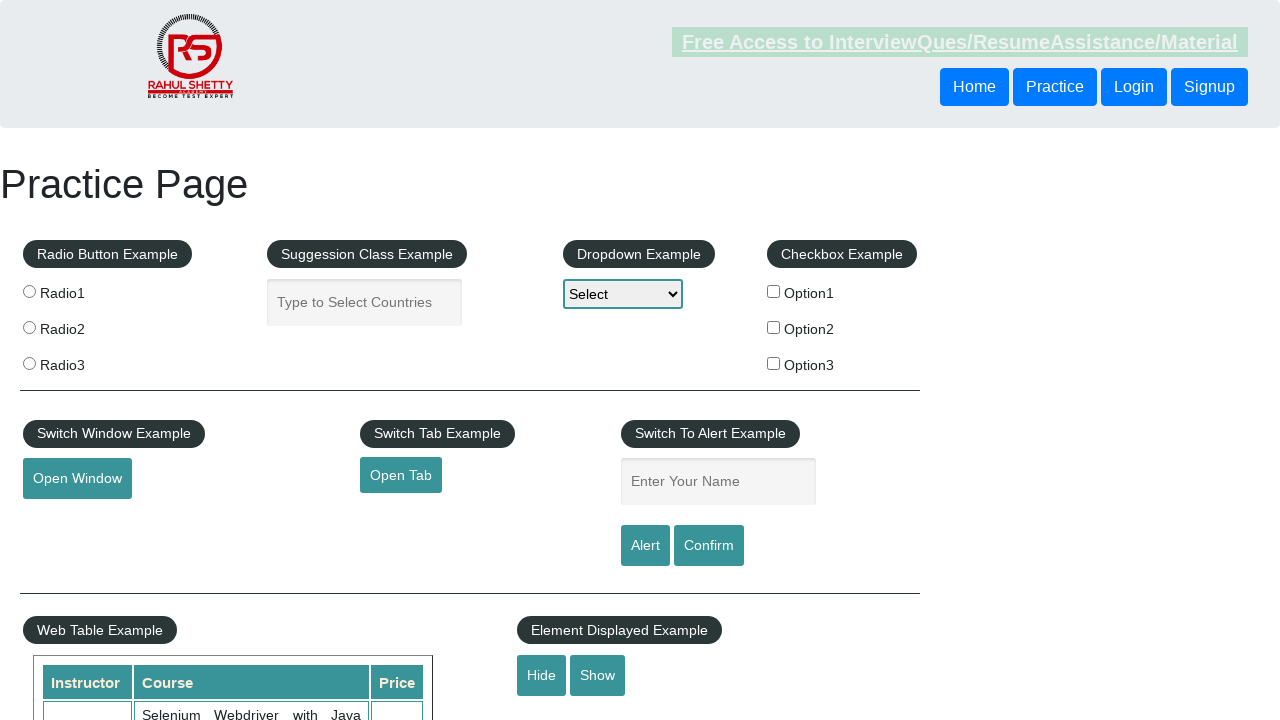